Tests various mouse actions including hover, drag and drop, right-click, and double-click operations

Starting URL: https://demo.automationtesting.in/Register.html

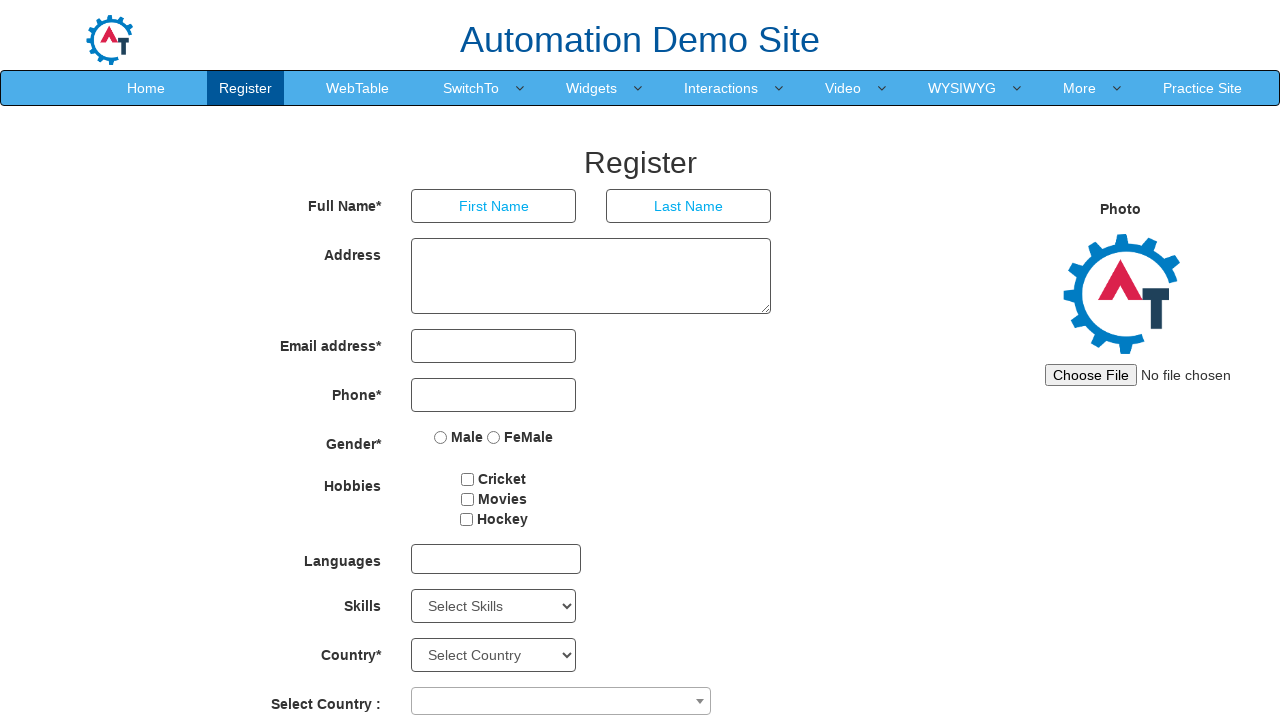

Hovered over Interactions menu item at (721, 88) on a:has-text('Interactions ')
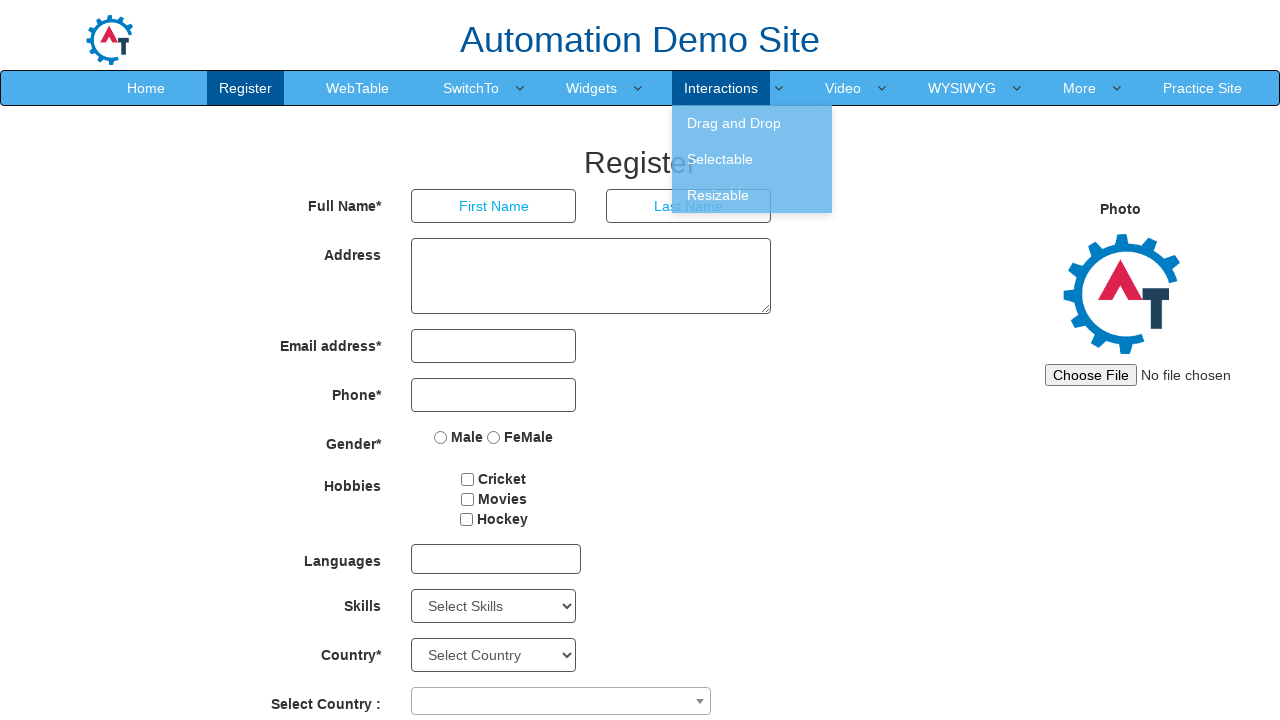

Hovered over Drag and Drop menu item at (752, 123) on a:has-text('Drag and Drop ')
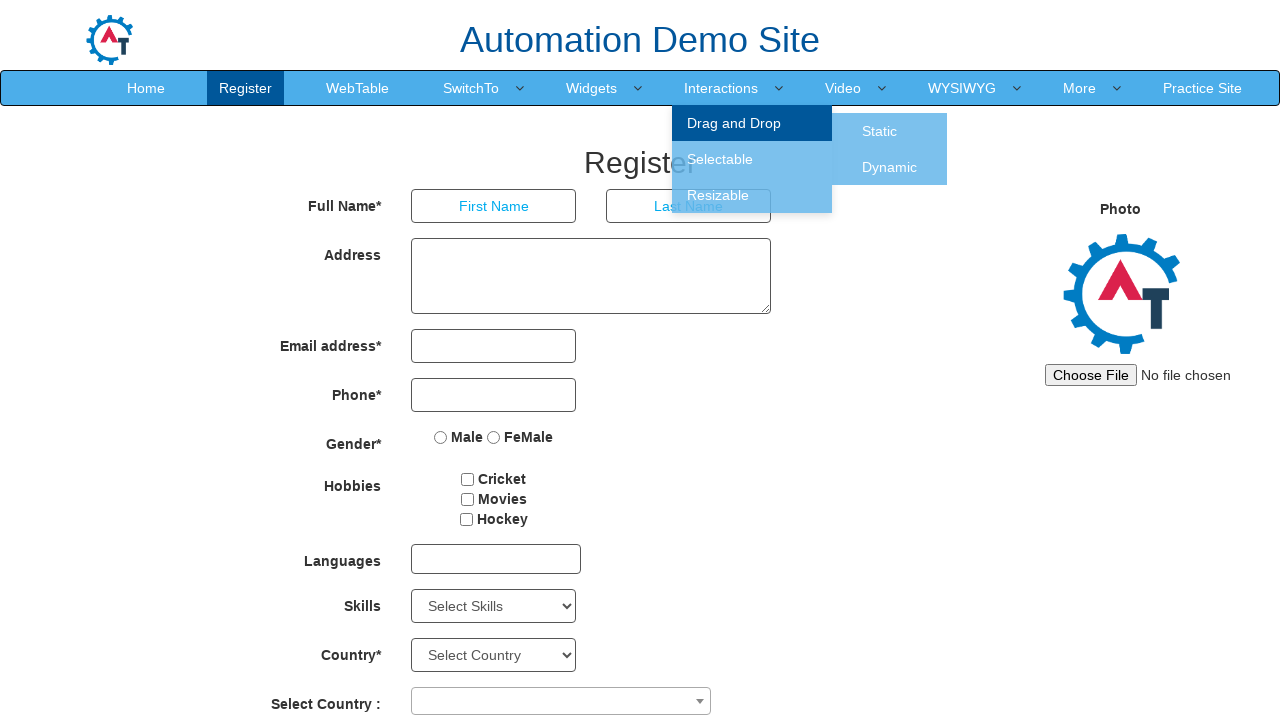

Hovered over Static menu item at (880, 131) on a:has-text('Static ')
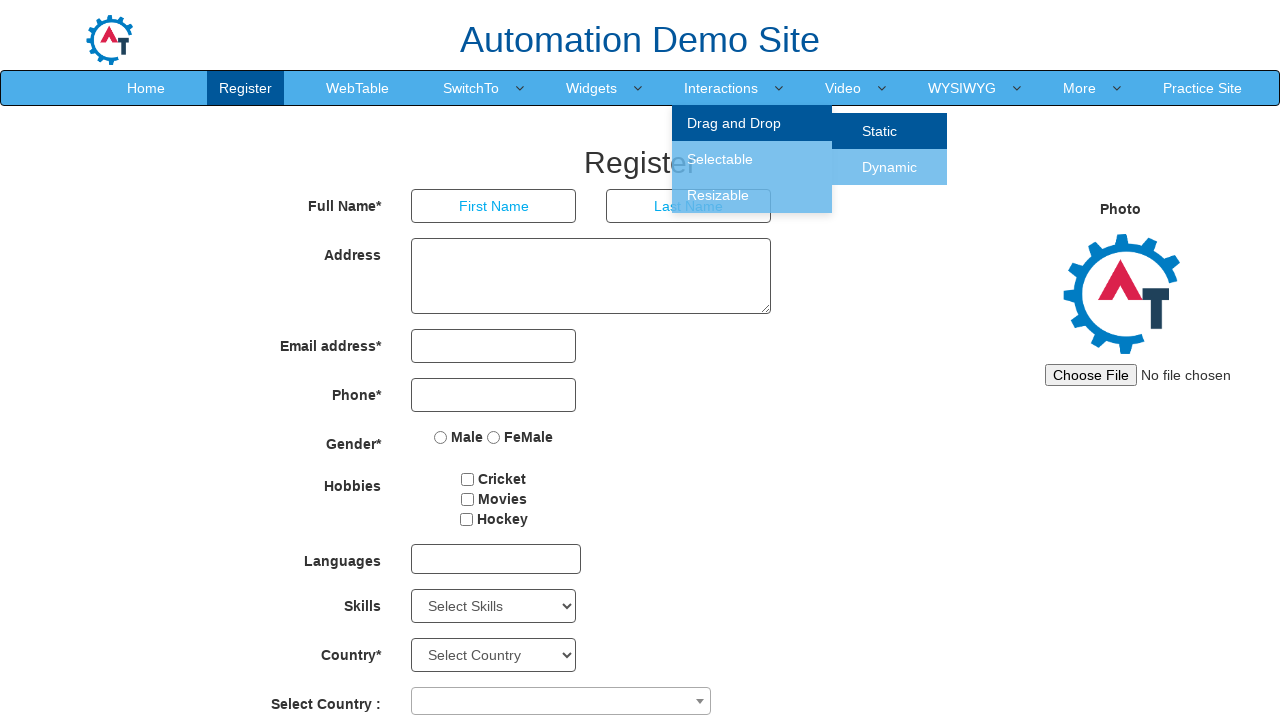

Clicked on Static menu item to navigate to drag and drop page at (880, 131) on a:has-text('Static ')
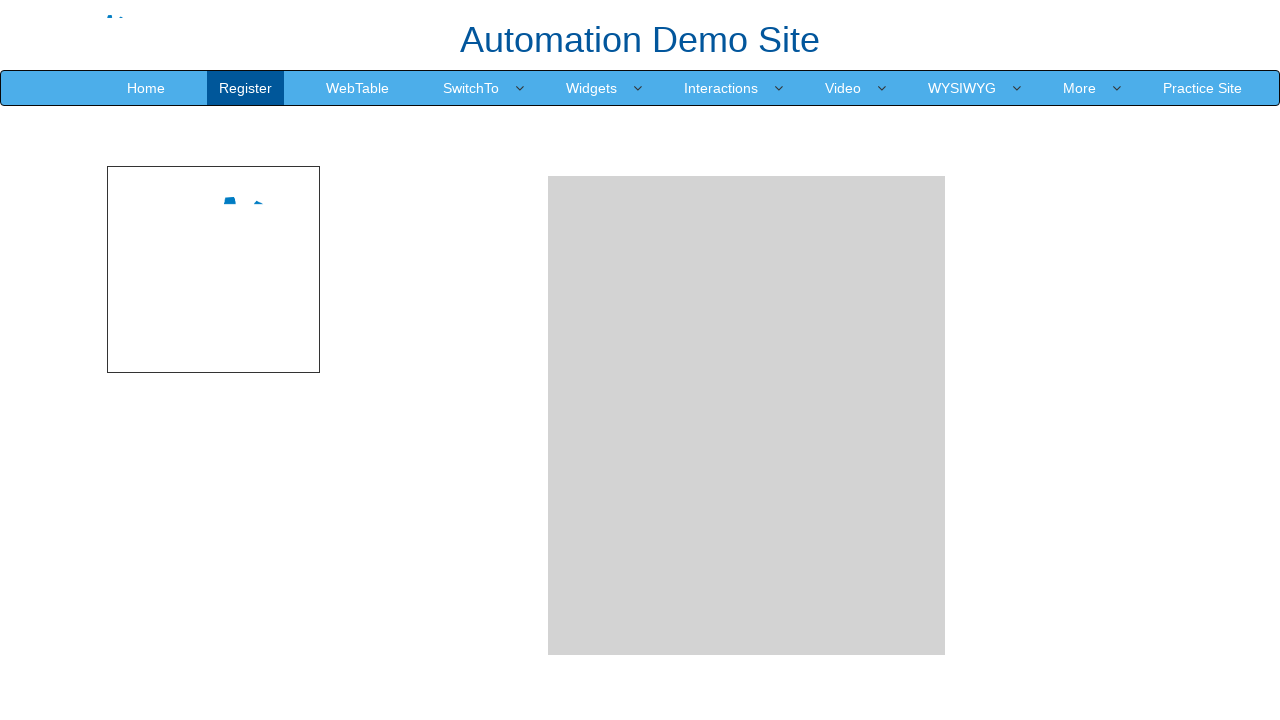

Performed drag and drop operation from node to droparea at (747, 415)
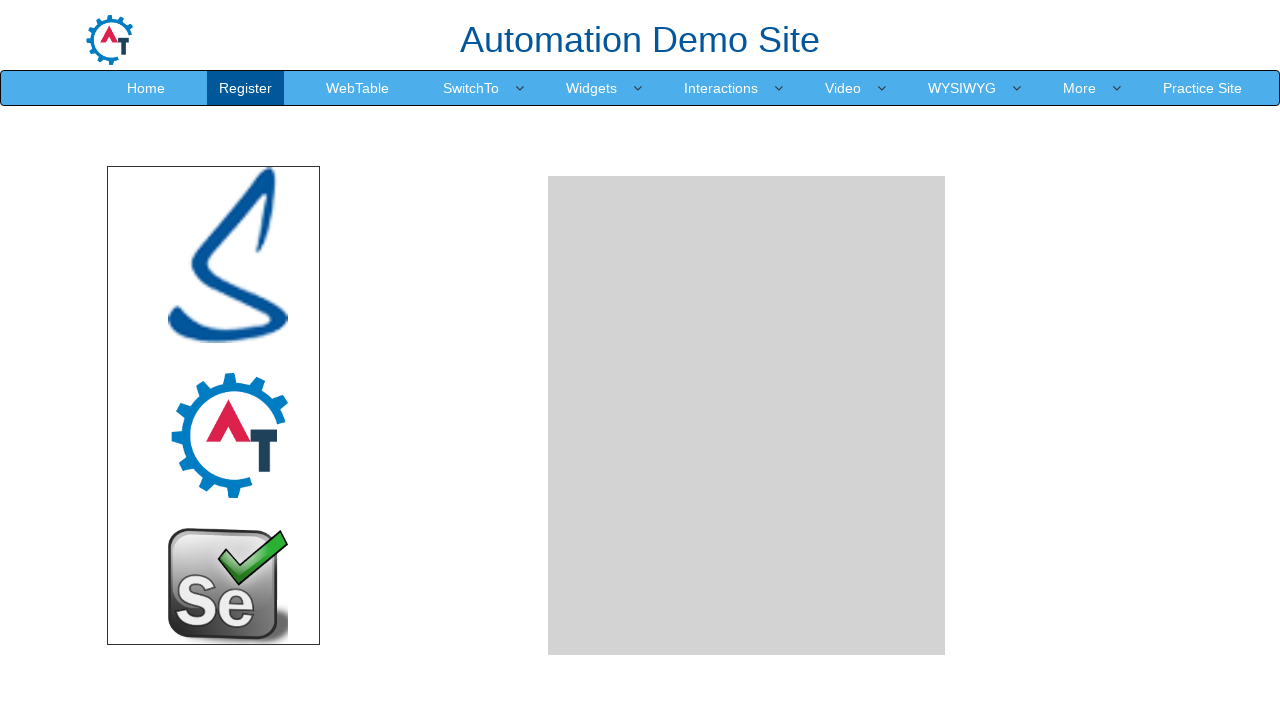

Right-clicked on the drop area at (747, 415) on #droparea
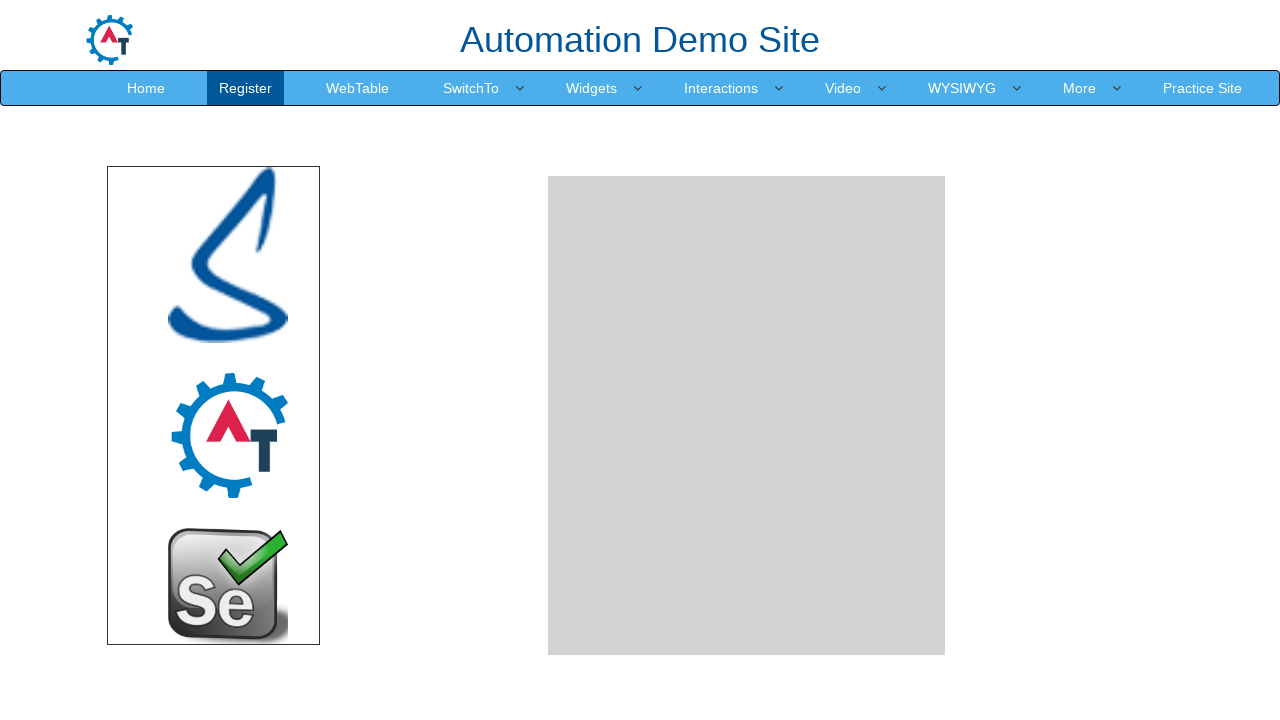

Double-clicked on the draggable node element at (228, 586) on #node
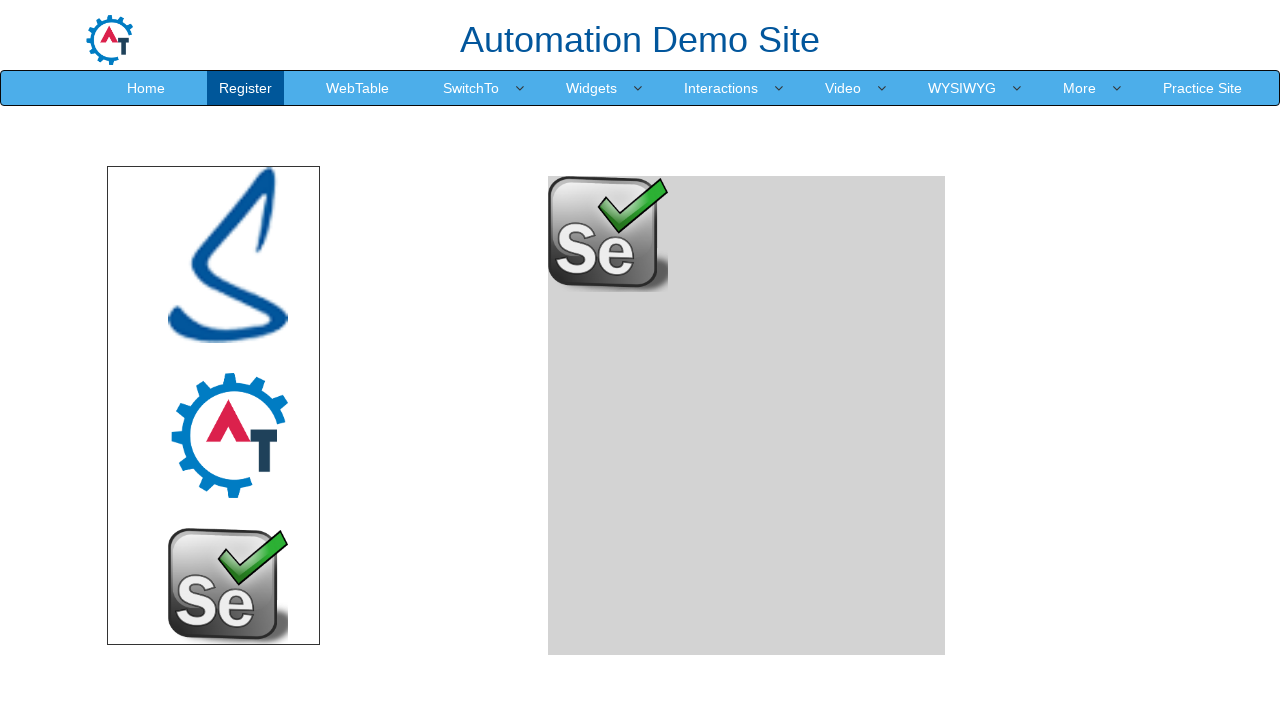

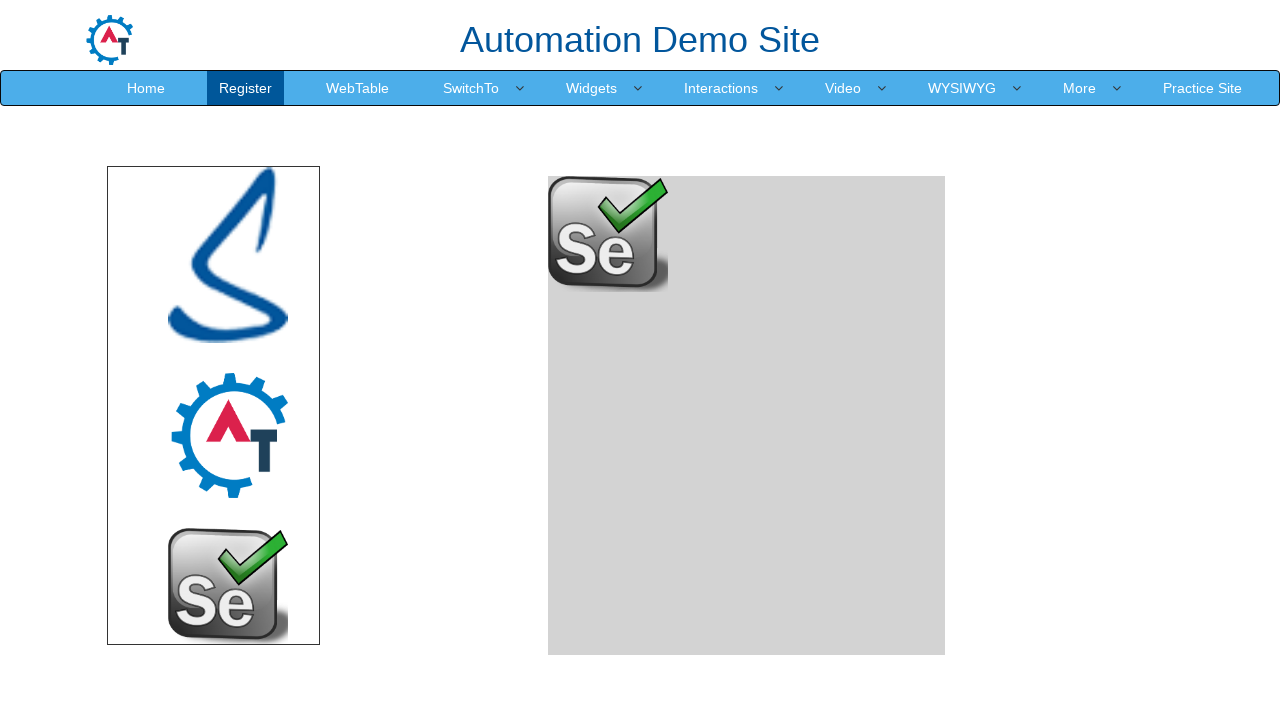